Navigates to the Links page under Elements section and waits for all link elements to be present in the links wrapper.

Starting URL: https://demoqa.com/

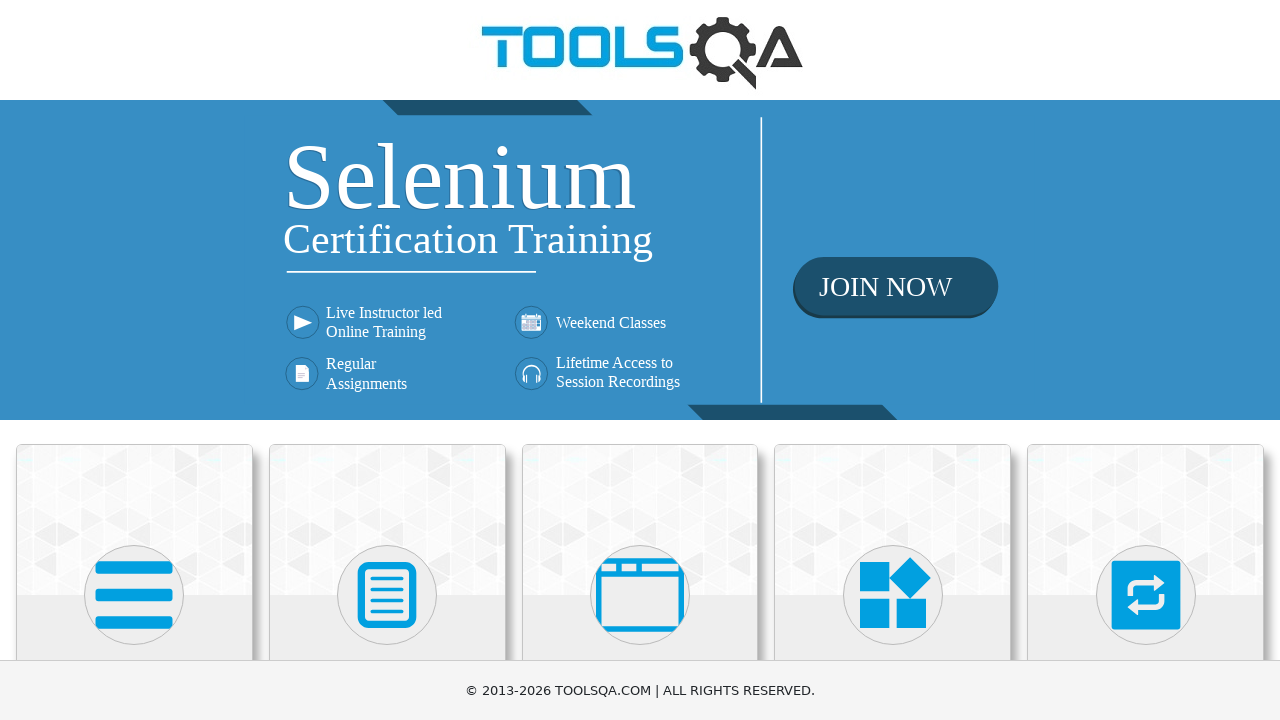

Clicked on Elements section at (134, 360) on internal:text="Elements"i
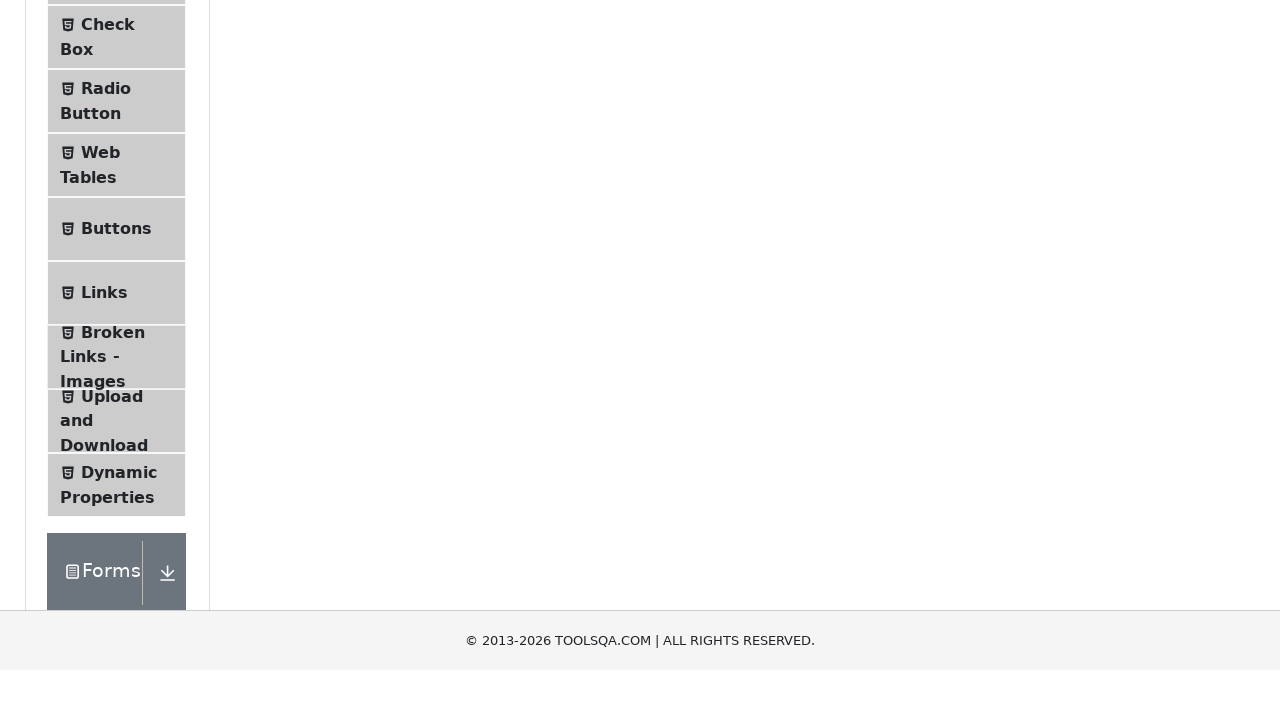

Clicked on Links option at (104, 581) on internal:text="Links"s
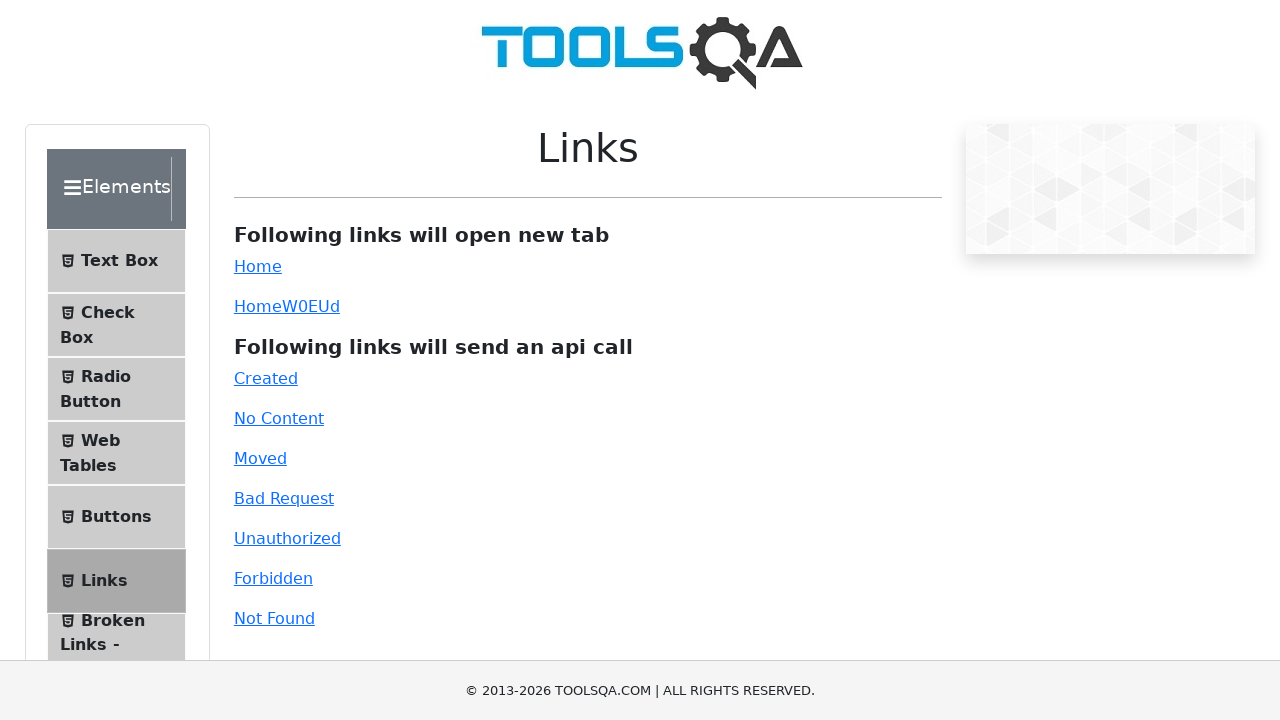

Waited for all link elements to be present in the links wrapper
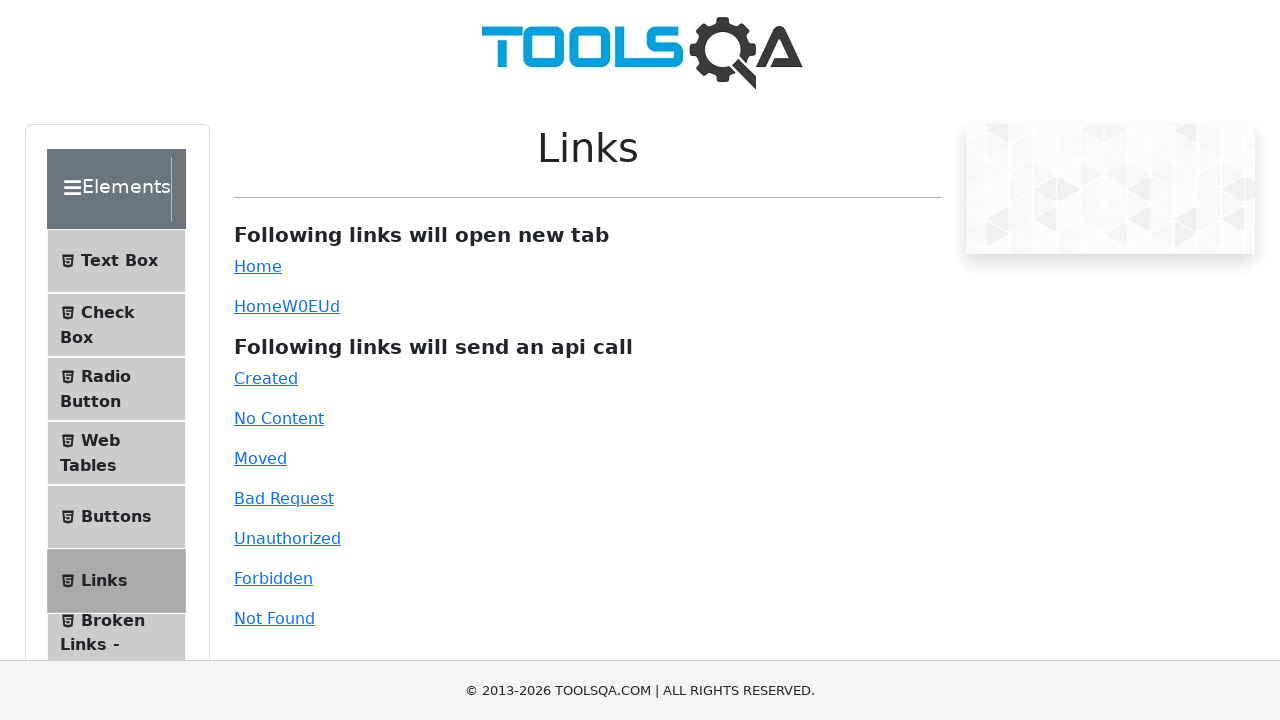

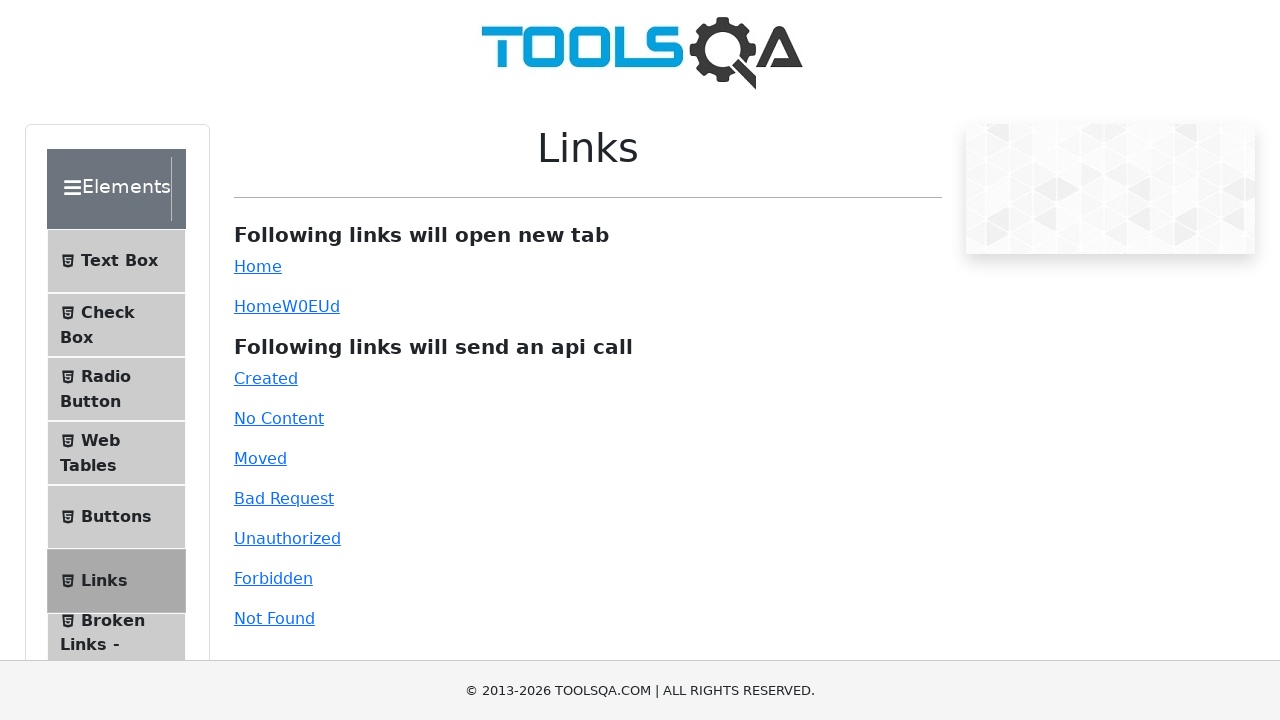